Tests horizontal scrolling by hovering over a horizontal scroll menu element

Starting URL: https://grotechminds.com/scrolling/

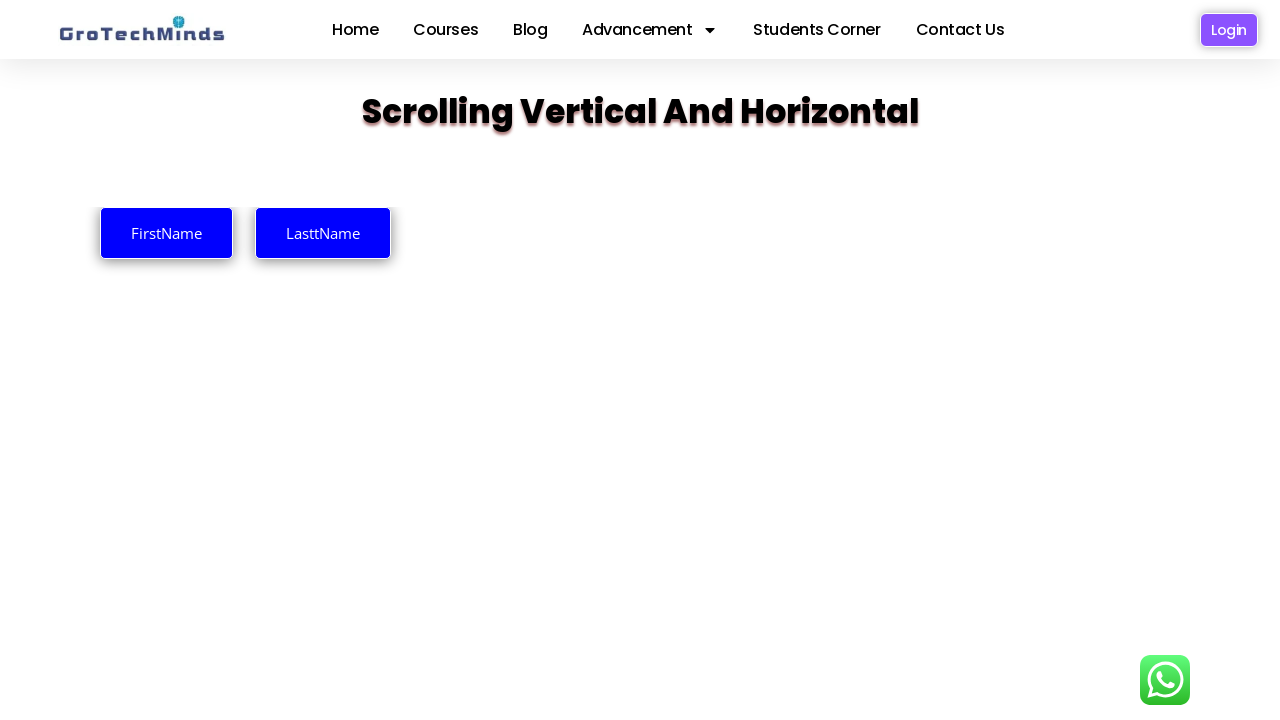

Waited for horizontal scroll menu to be visible
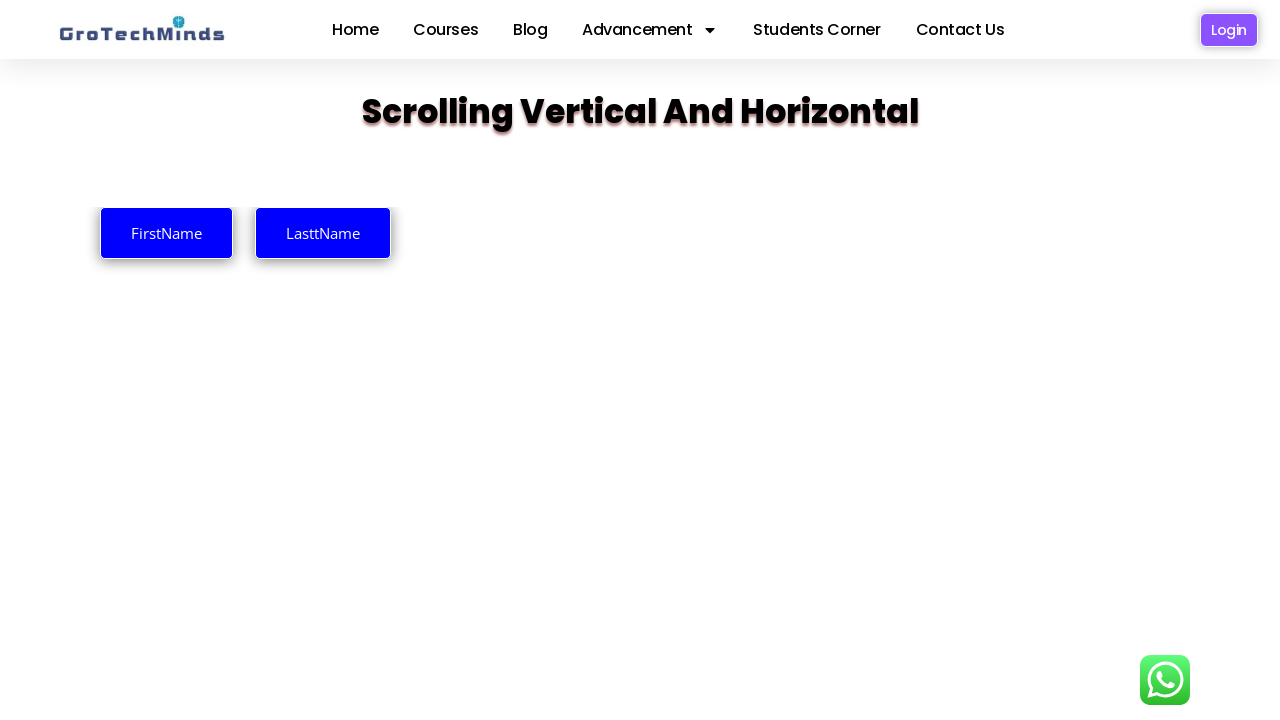

Hovered over the horizontal scroll menu element to test scrolling at (640, 360) on .scrollmenu
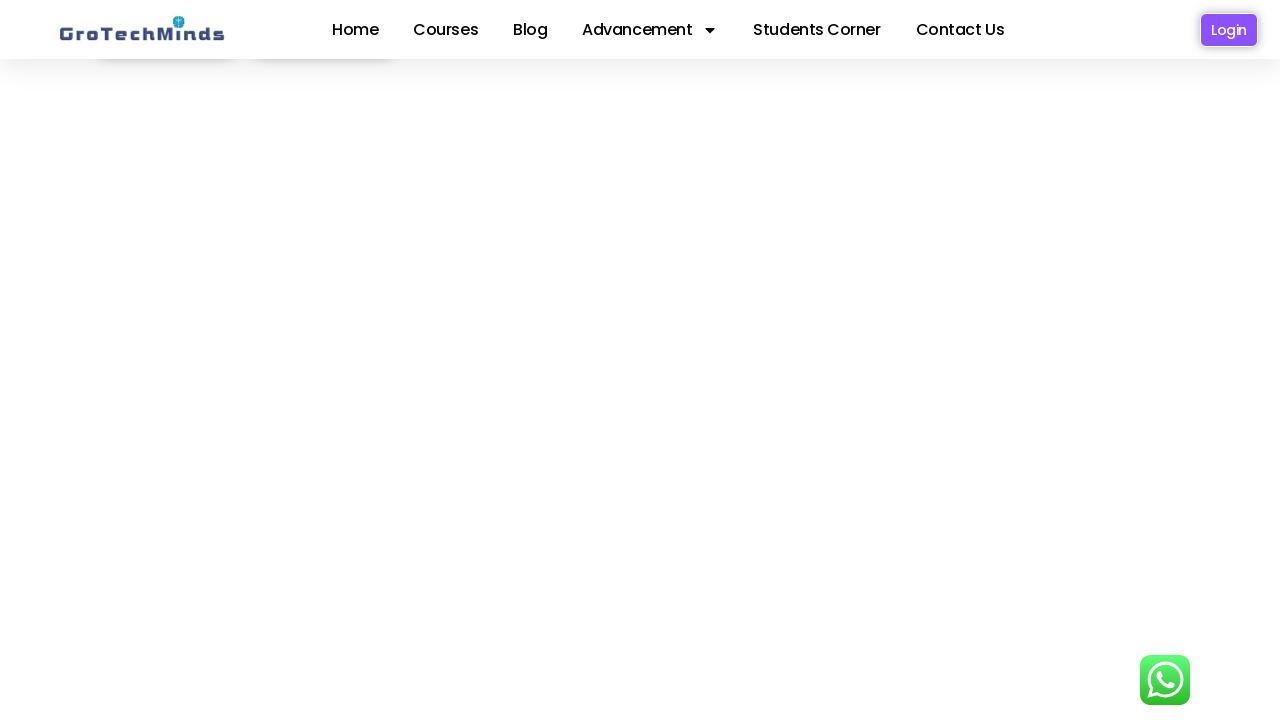

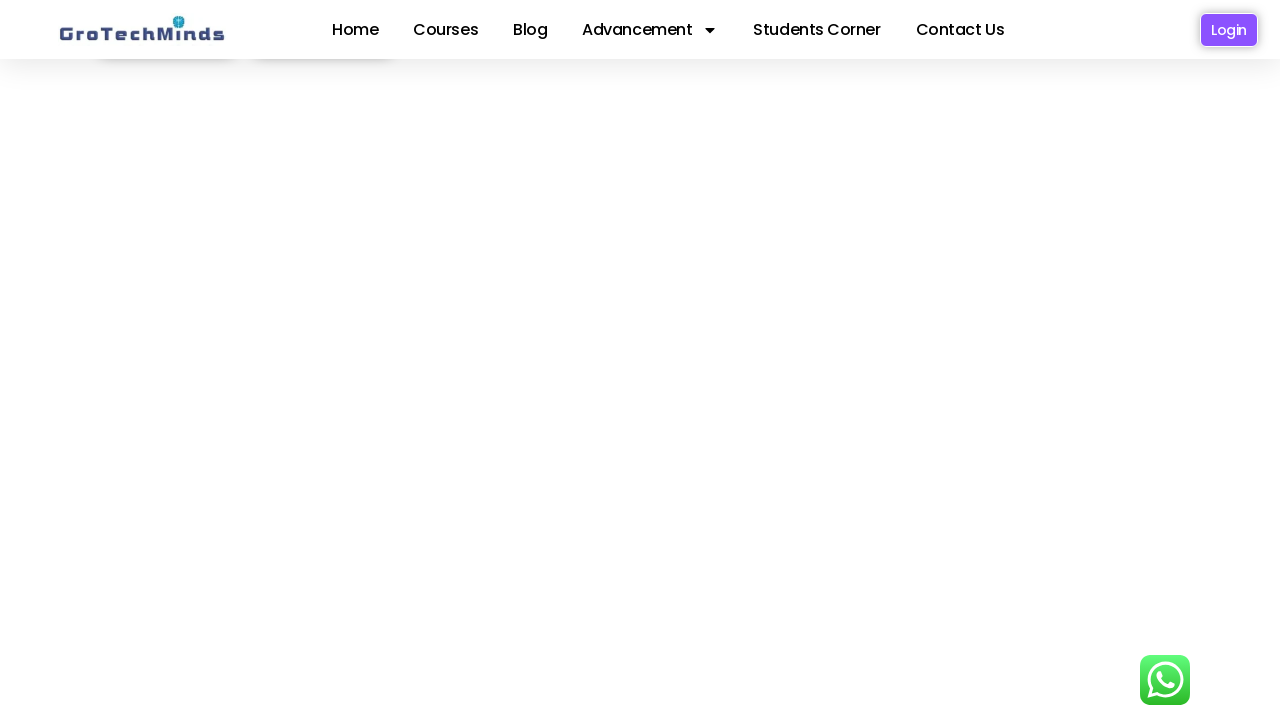